Tests form interaction by clicking a radio button and filling in a date picker field with a date value

Starting URL: https://formy-project.herokuapp.com/form

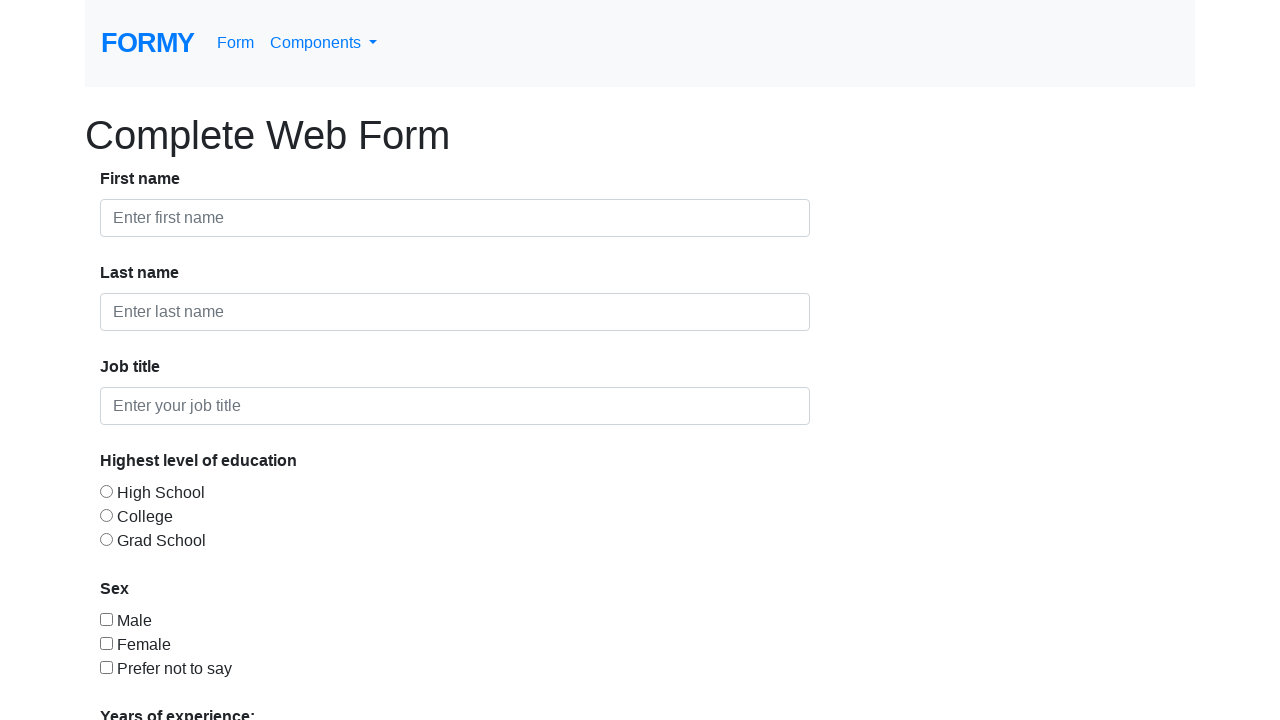

Clicked the first radio button at (106, 491) on #radio-button-1
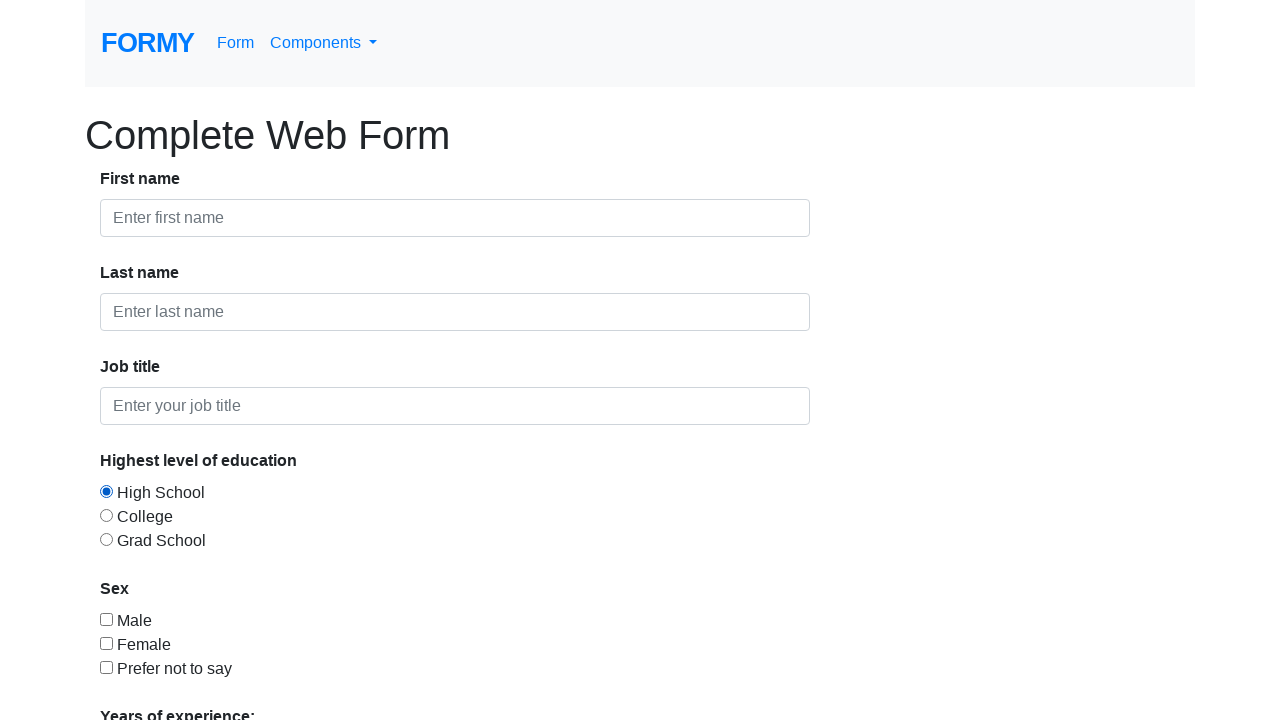

Clicked on the date picker field at (270, 613) on #datepicker
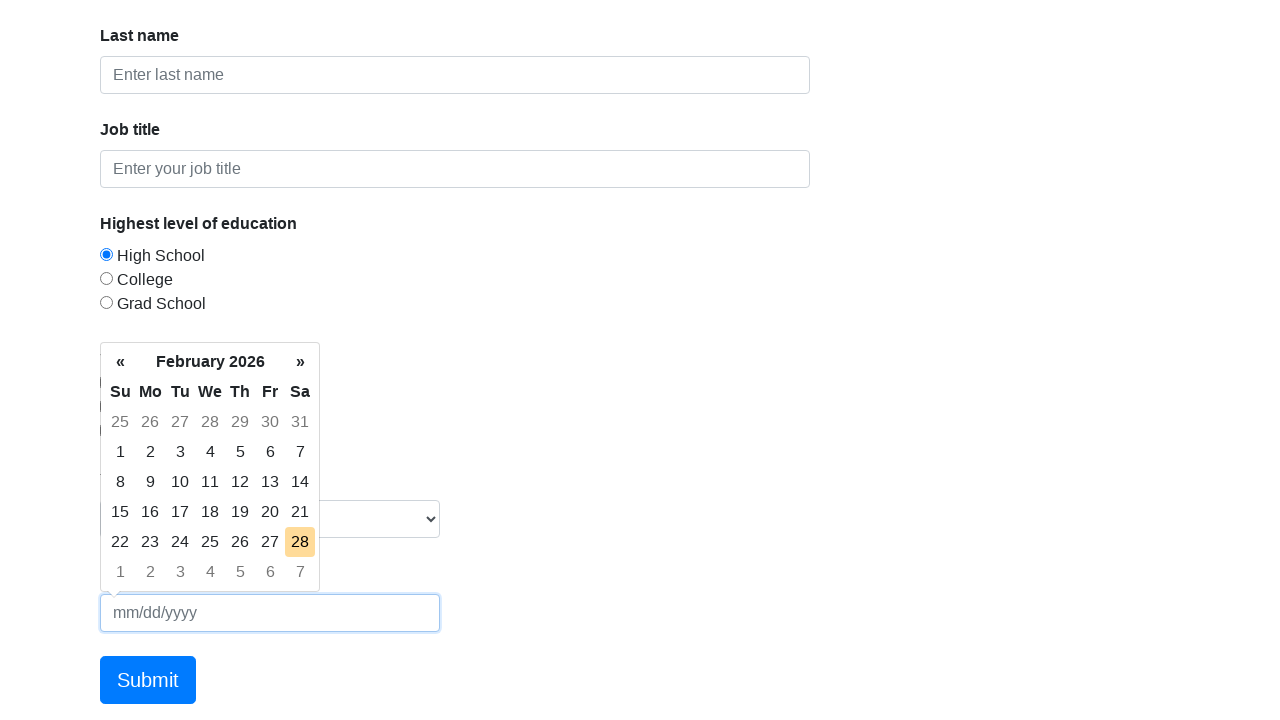

Filled date picker field with '11/20/2020' on #datepicker
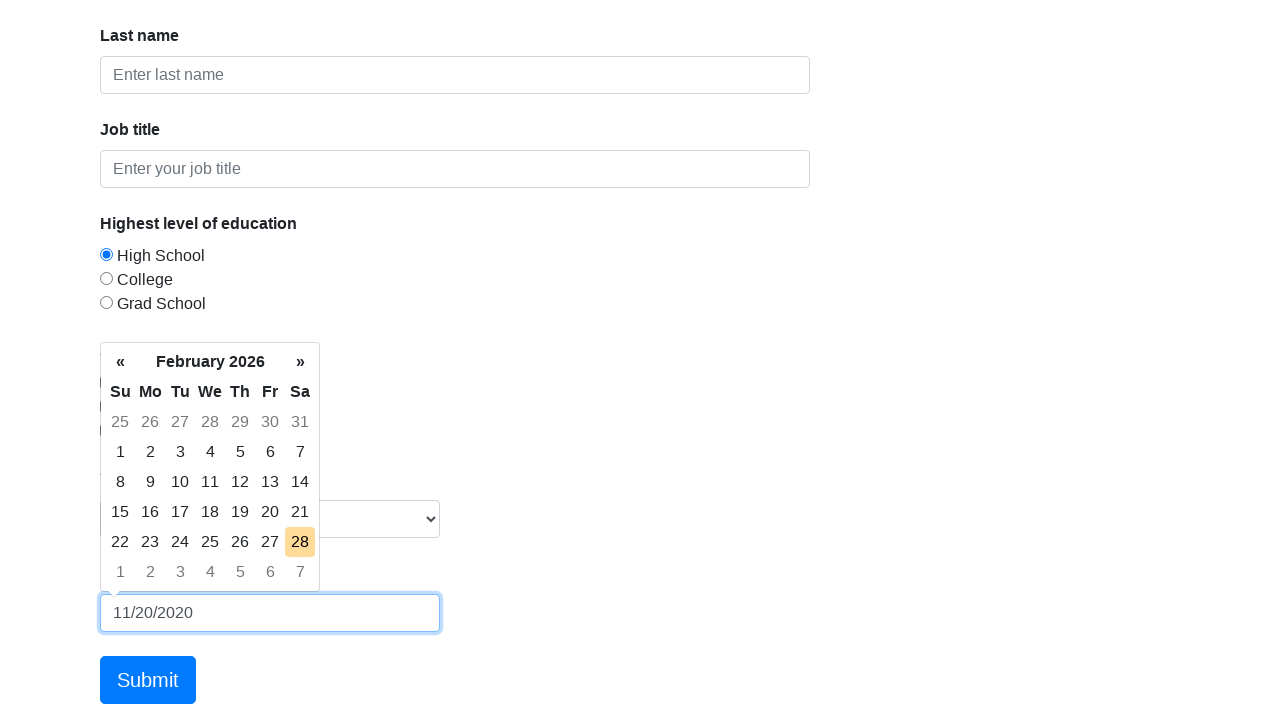

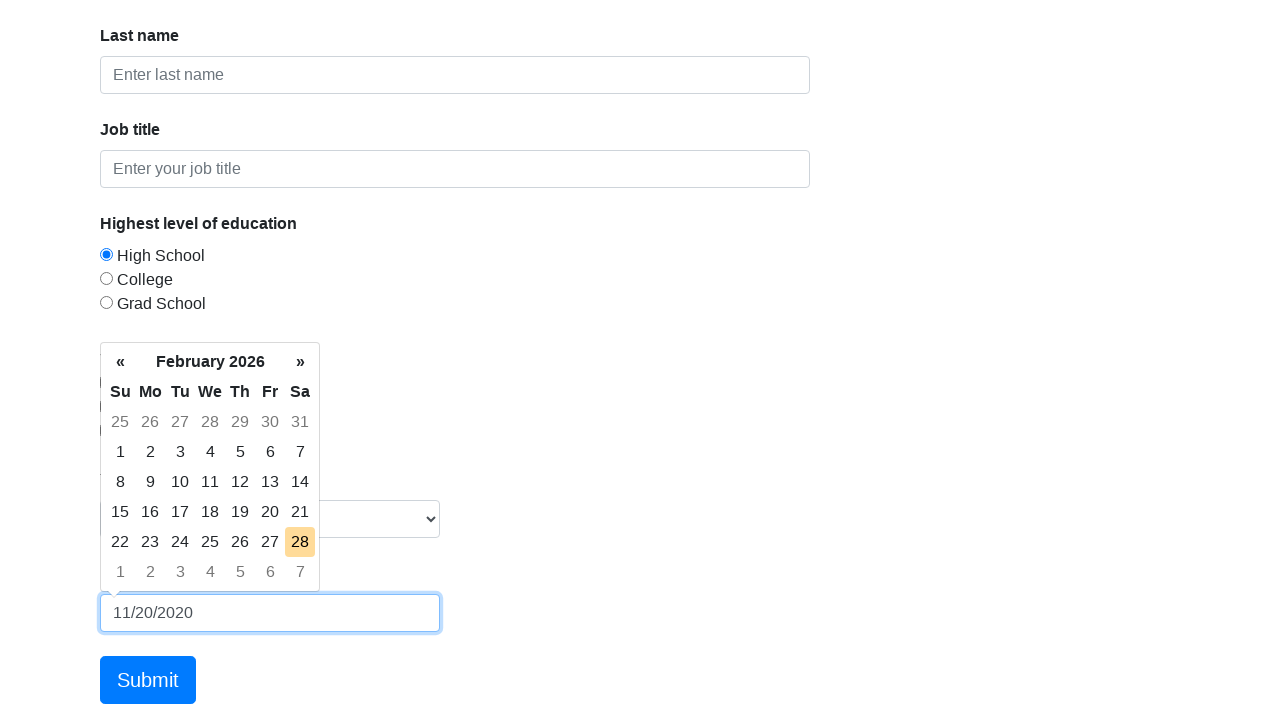